Tests autocomplete functionality by typing partial text and navigating through suggestions using arrow keys

Starting URL: https://rahulshettyacademy.com/AutomationPractice/

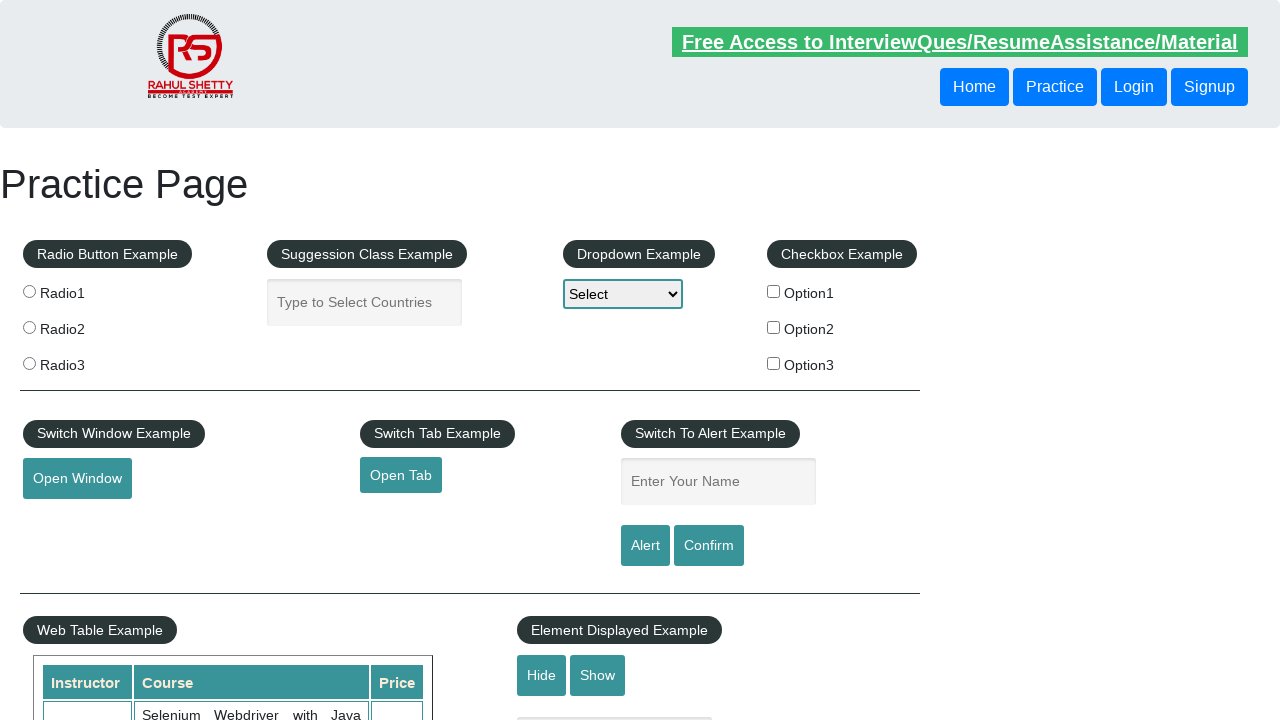

Filled autocomplete field with partial text 'Uni' on #autocomplete
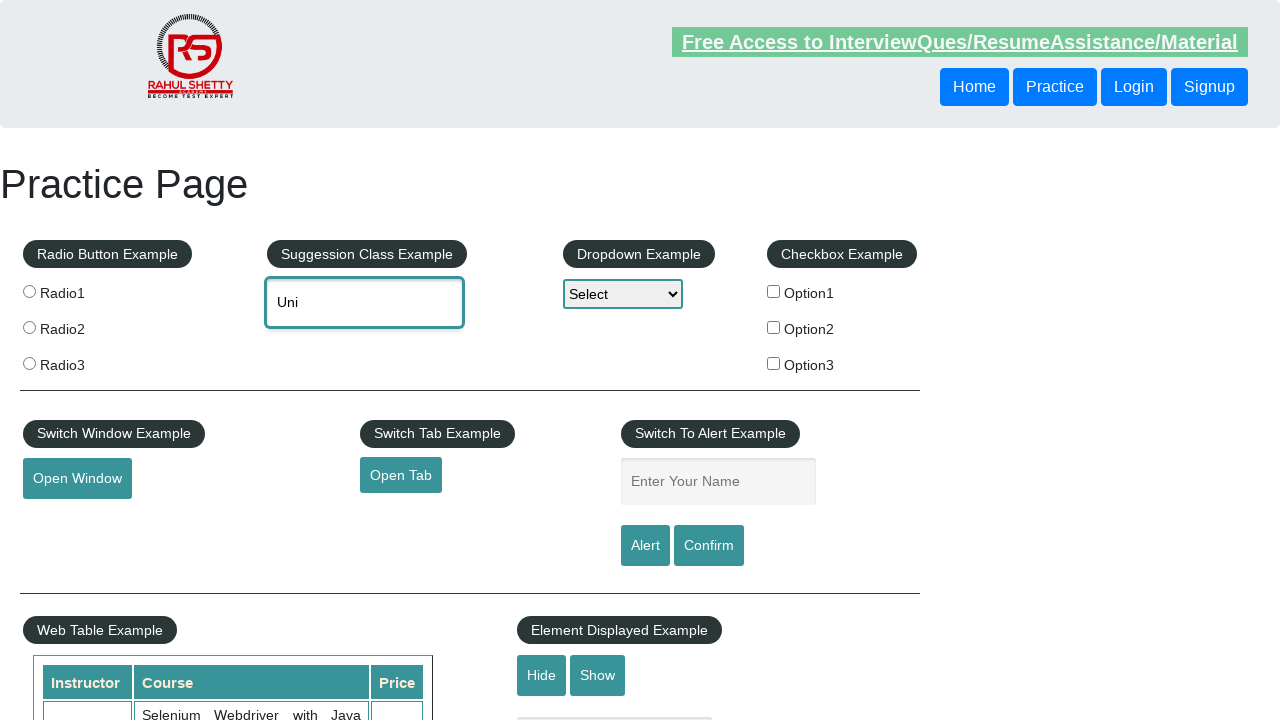

Waited 1000ms for autocomplete suggestions to appear
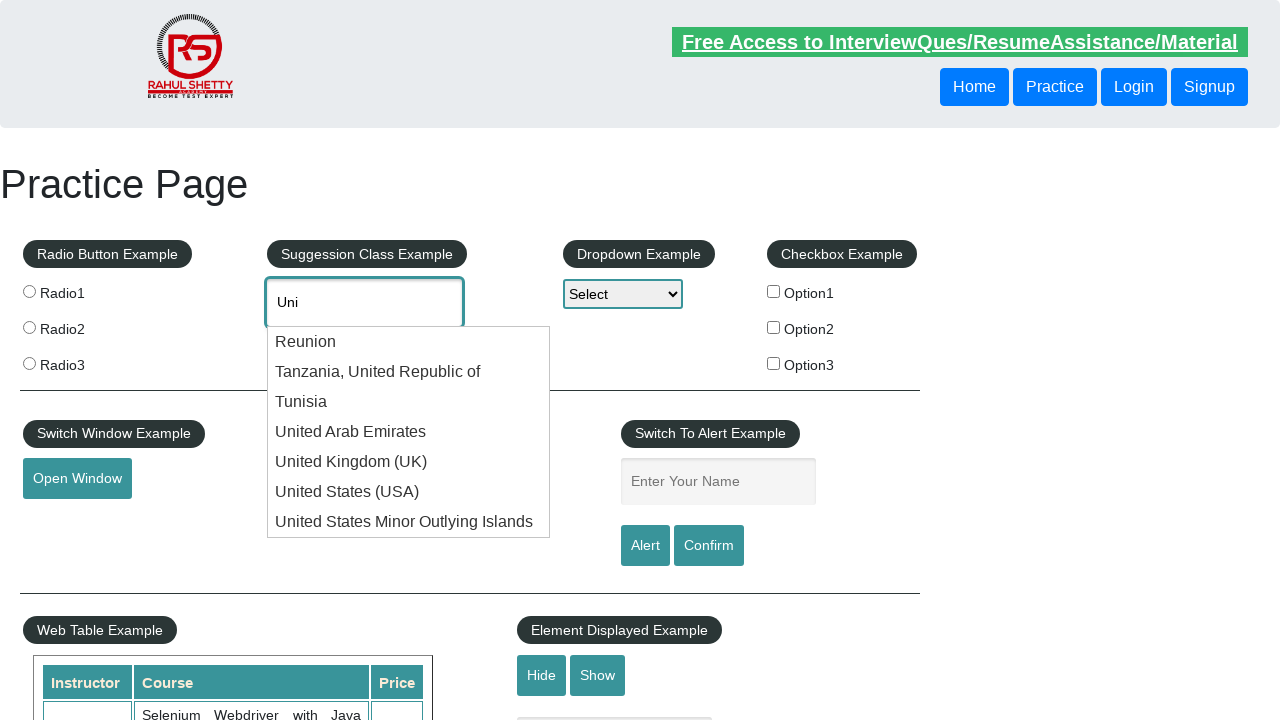

Pressed ArrowDown key to navigate autocomplete option 1 on #autocomplete
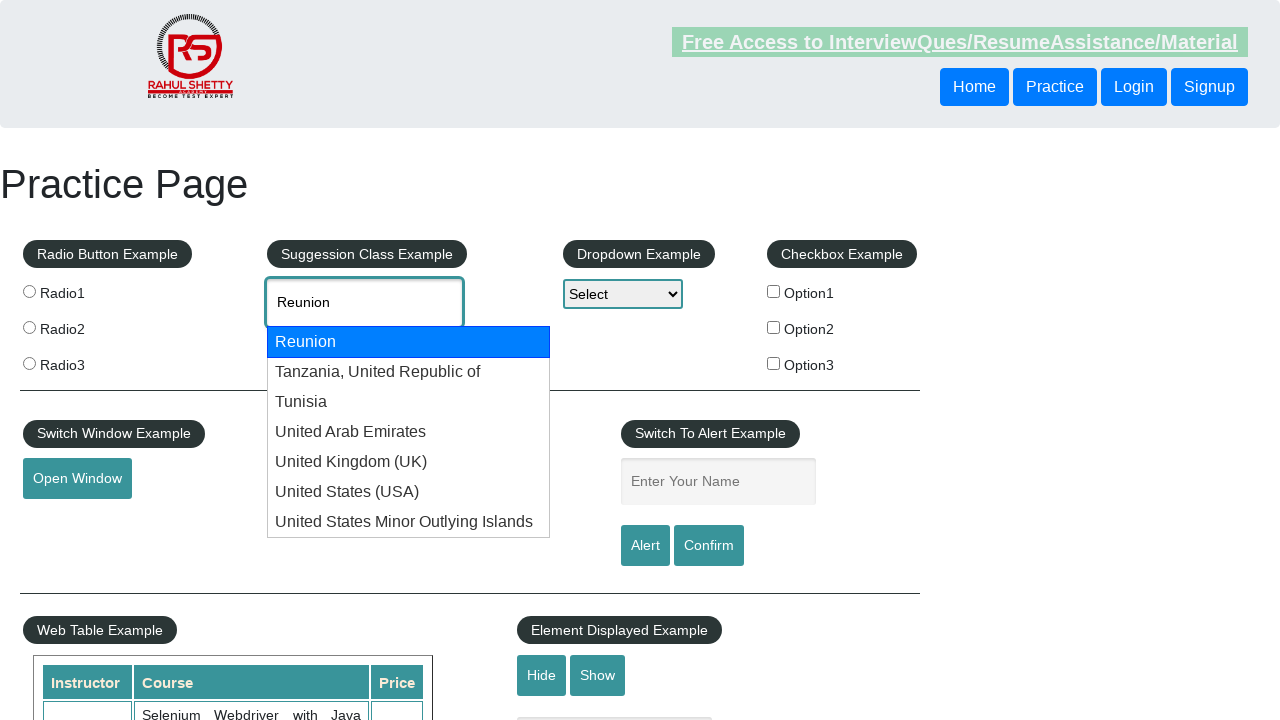

Pressed ArrowDown key to navigate autocomplete option 2 on #autocomplete
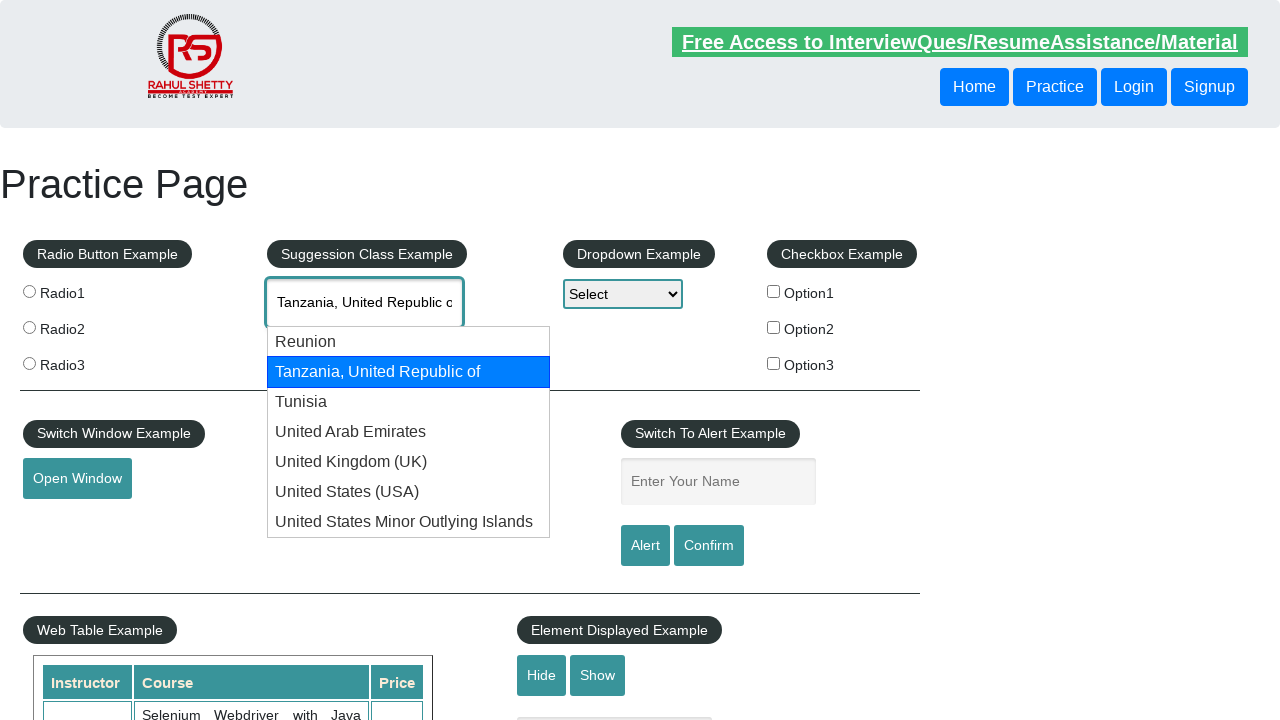

Pressed ArrowDown key to navigate autocomplete option 3 on #autocomplete
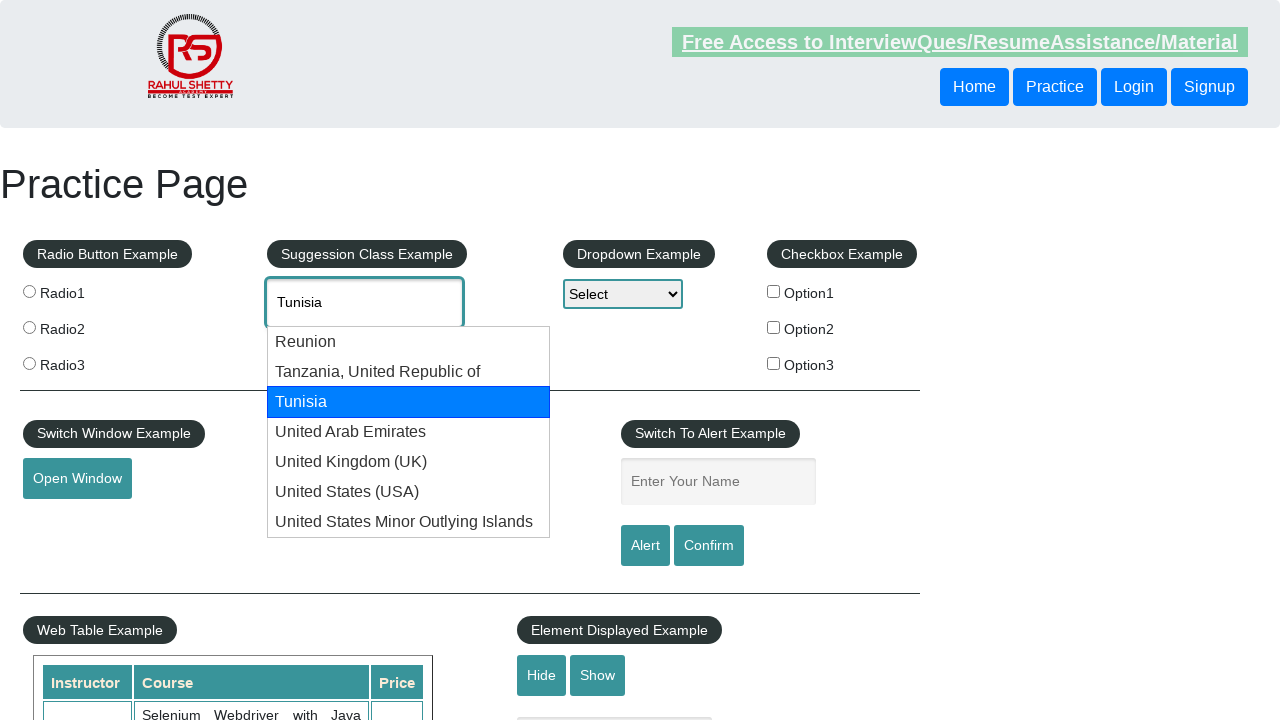

Pressed ArrowDown key to navigate autocomplete option 4 on #autocomplete
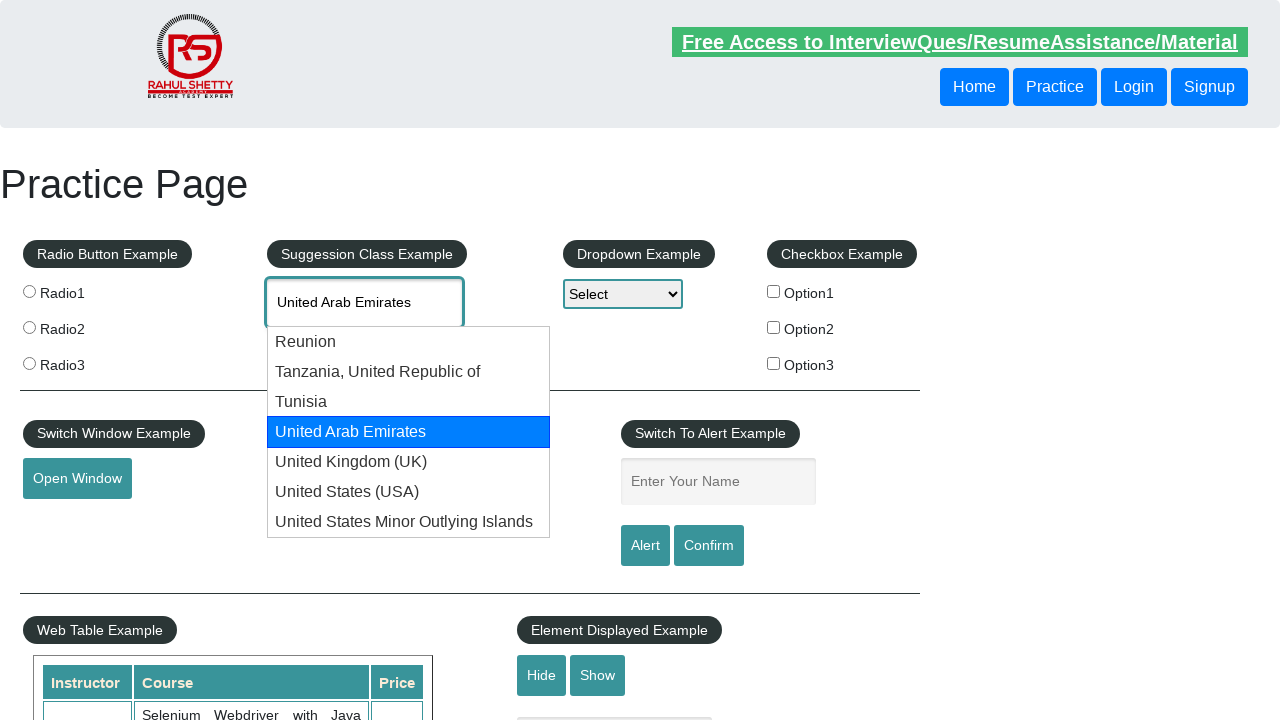

Pressed ArrowDown key to navigate autocomplete option 5 on #autocomplete
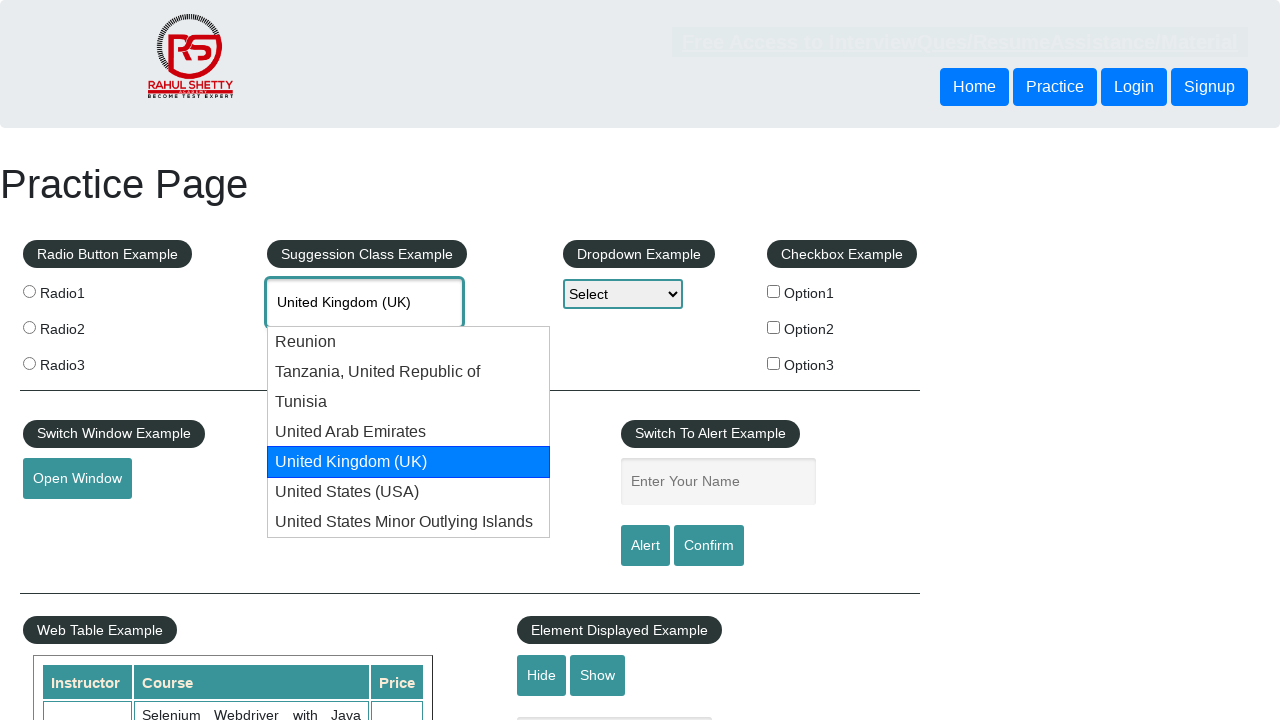

Retrieved selected autocomplete value: United Kingdom (UK)
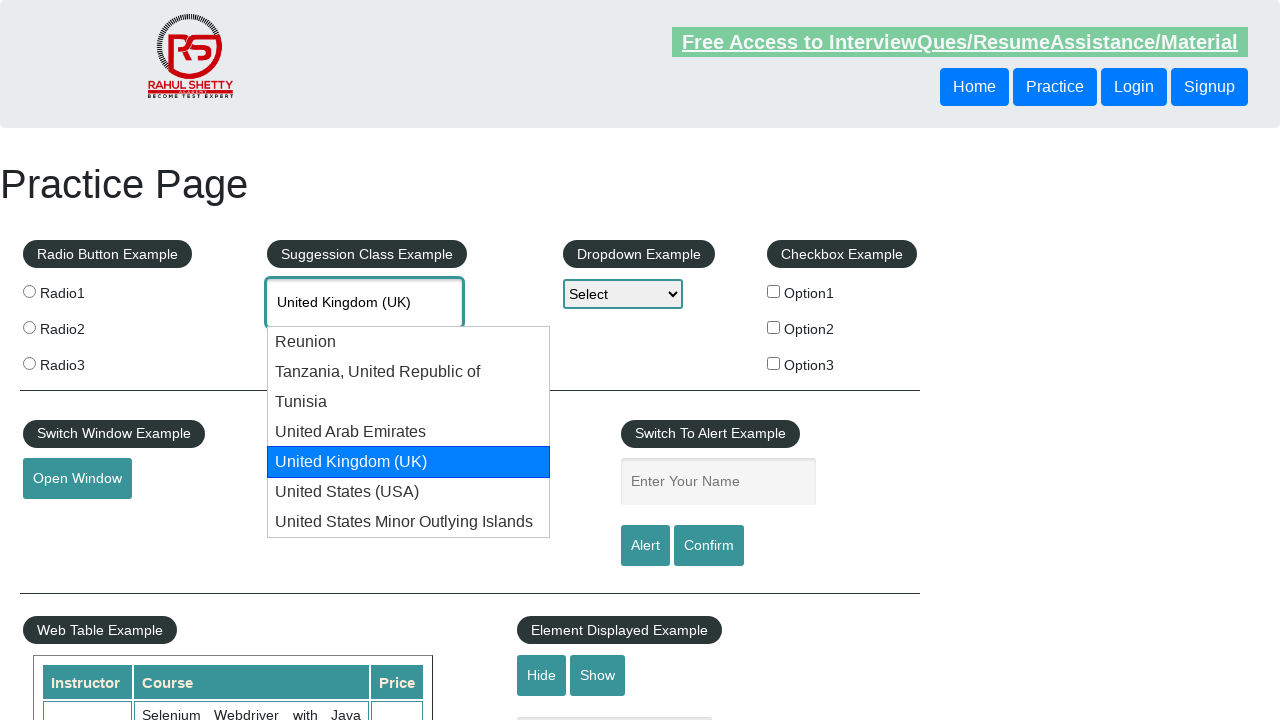

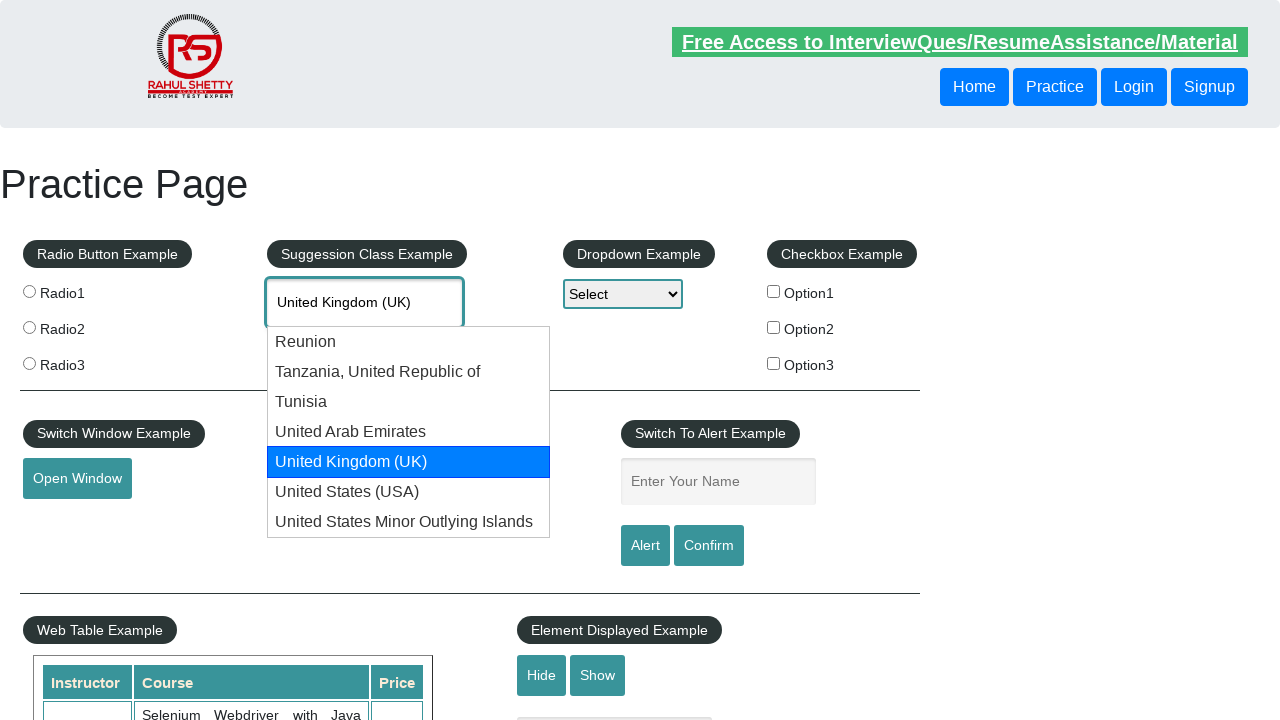